Tests drag and drop functionality on the jQuery UI demo page by dragging a draggable element and dropping it onto a droppable target area within an iframe.

Starting URL: https://jqueryui.com/droppable/

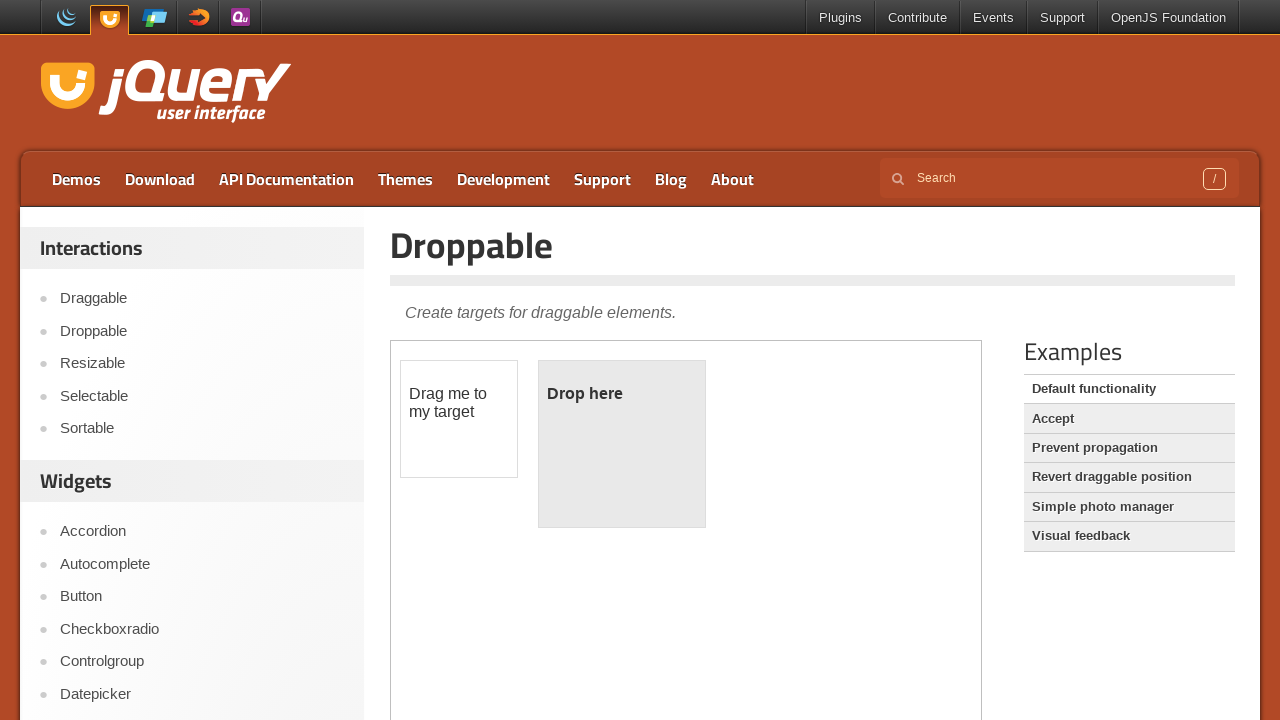

Located iframe containing drag and drop demo
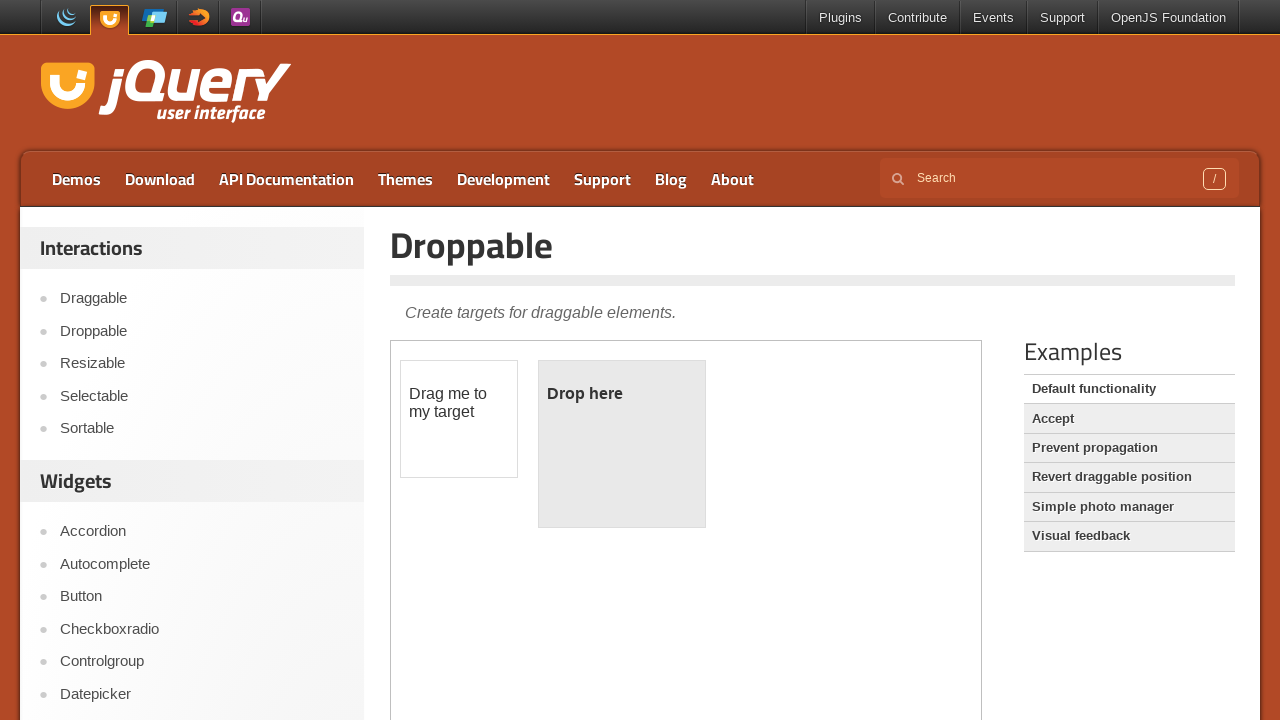

Located draggable element
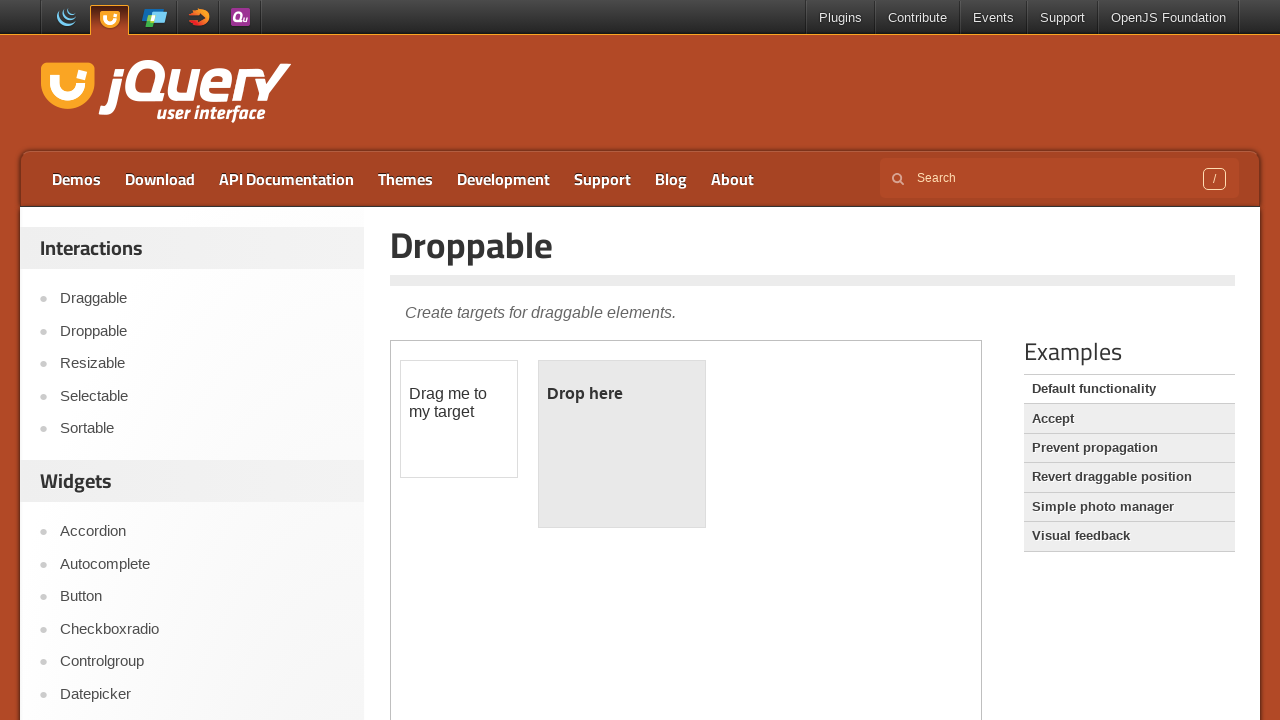

Located droppable target element
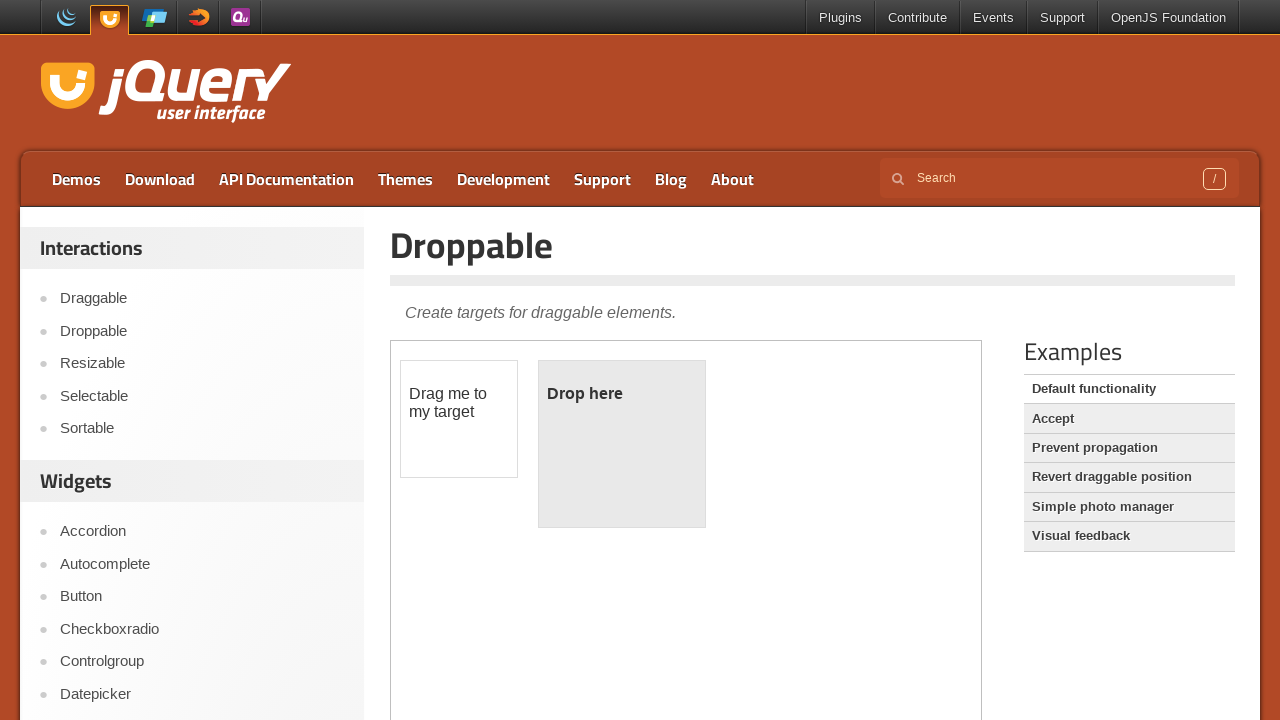

Dragged element from source to target at (622, 444)
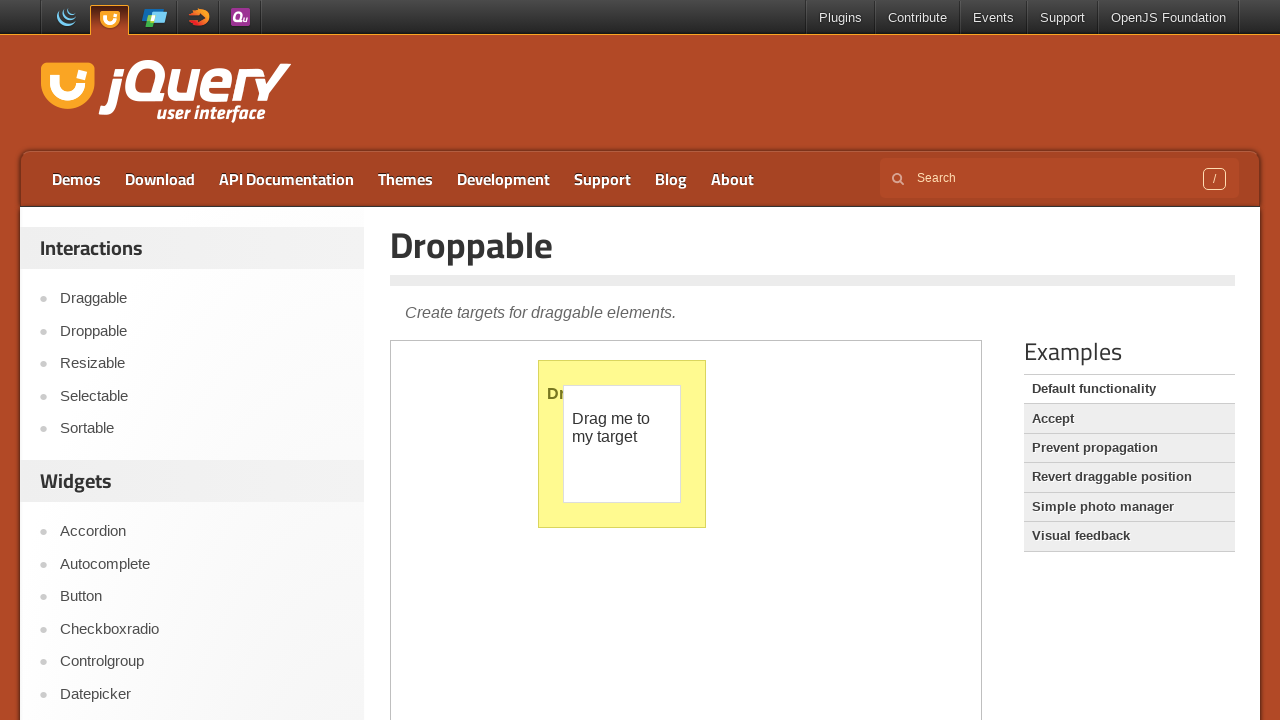

Verified drop completed - droppable target is highlighted
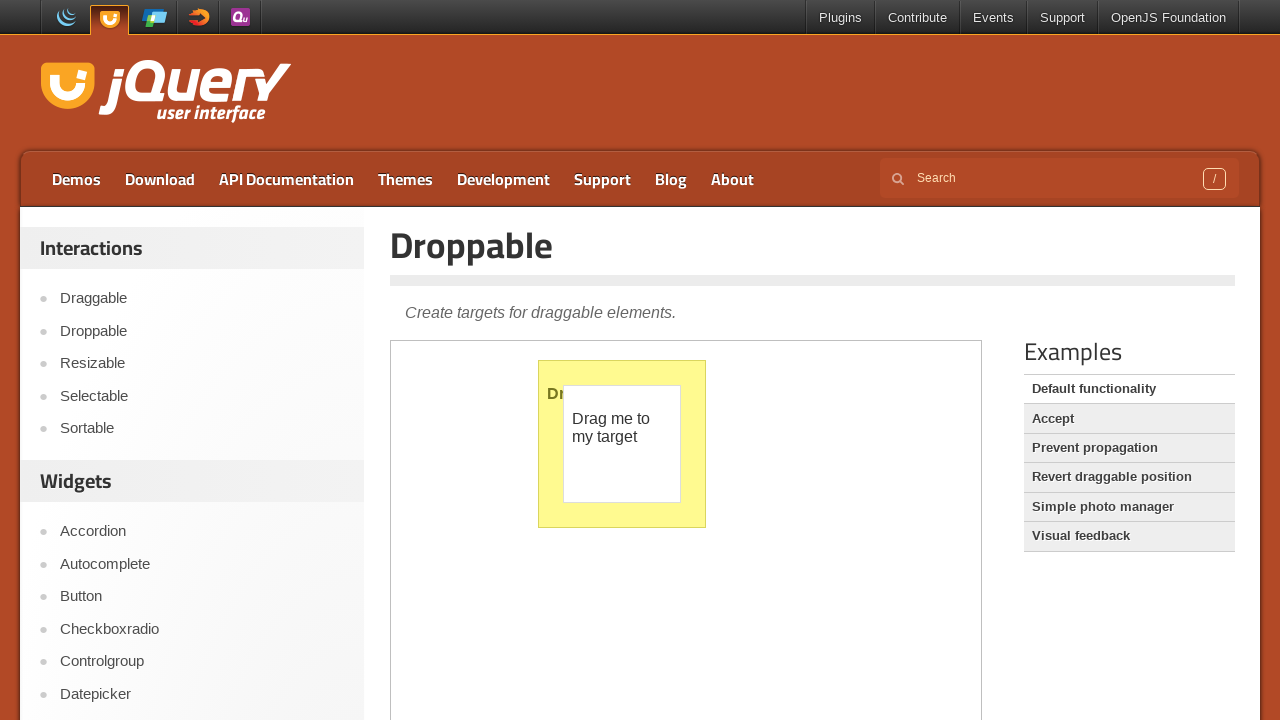

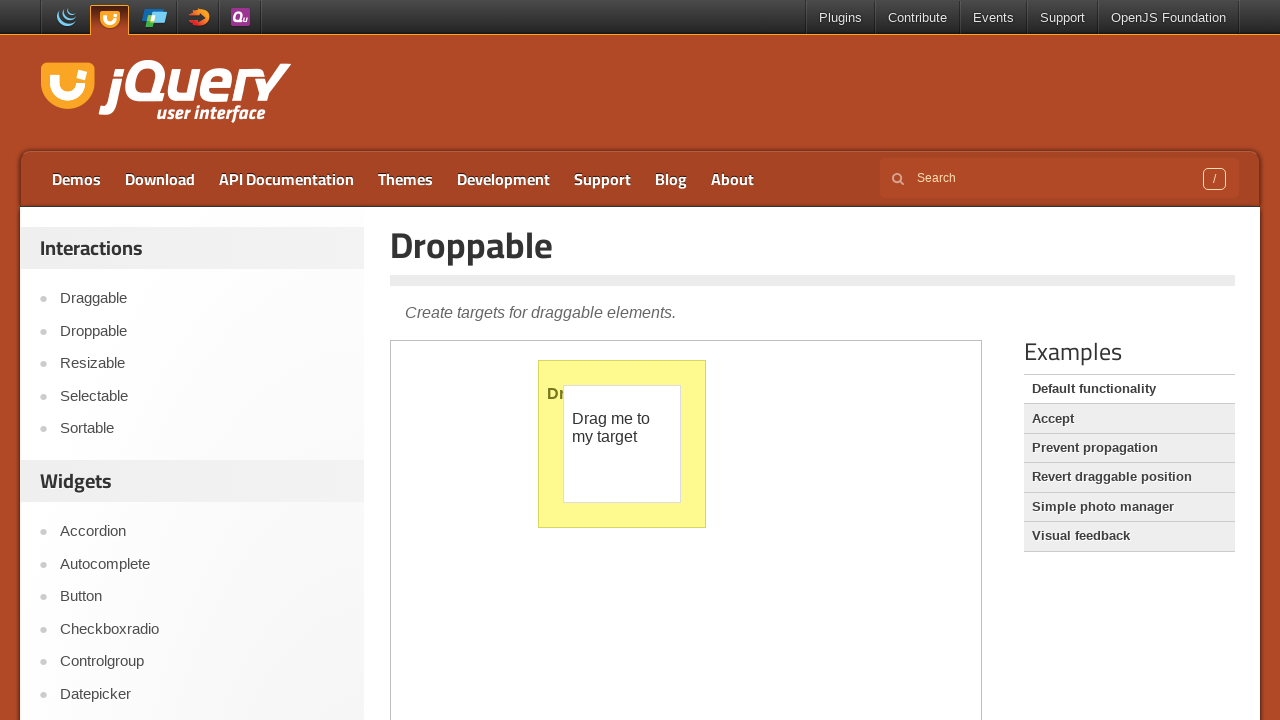